Tests product page functionality by navigating to a product page and adding multiple products to cart with different quantities using the add-to-cart buttons.

Starting URL: https://material.playwrightvn.com/

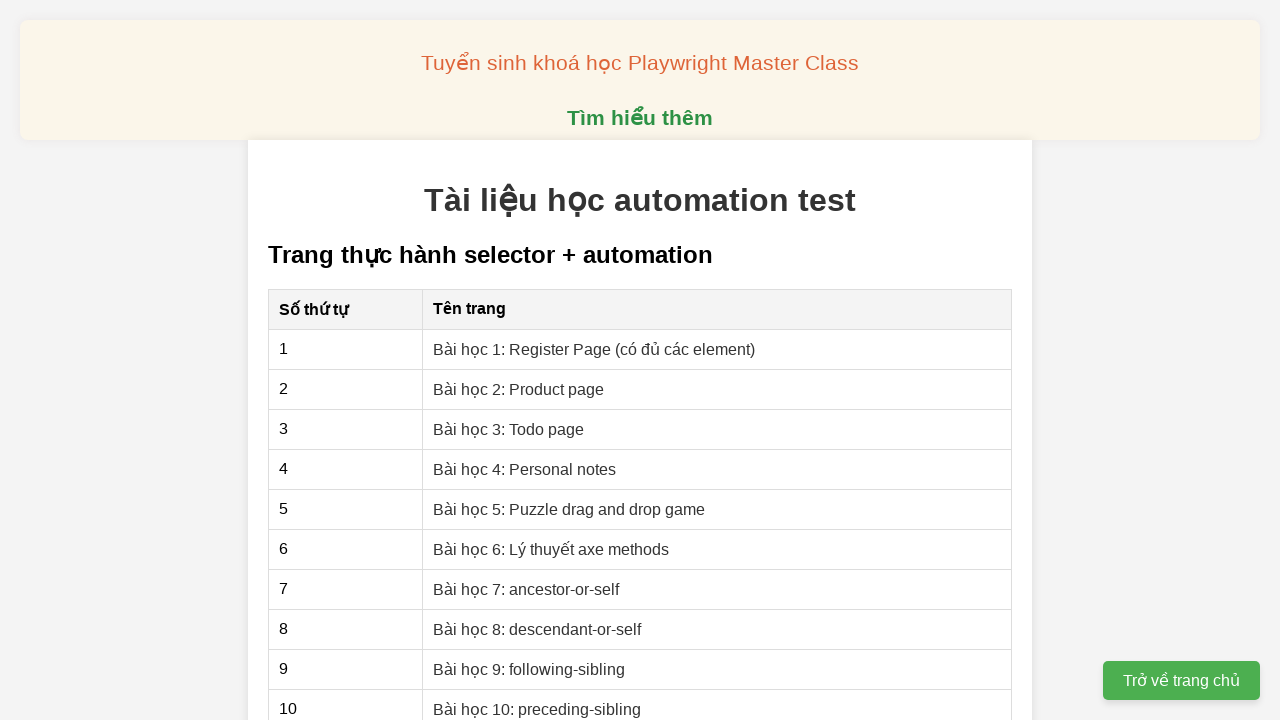

Clicked link to access product page at (519, 389) on a[href="02-xpath-product-page.html"]
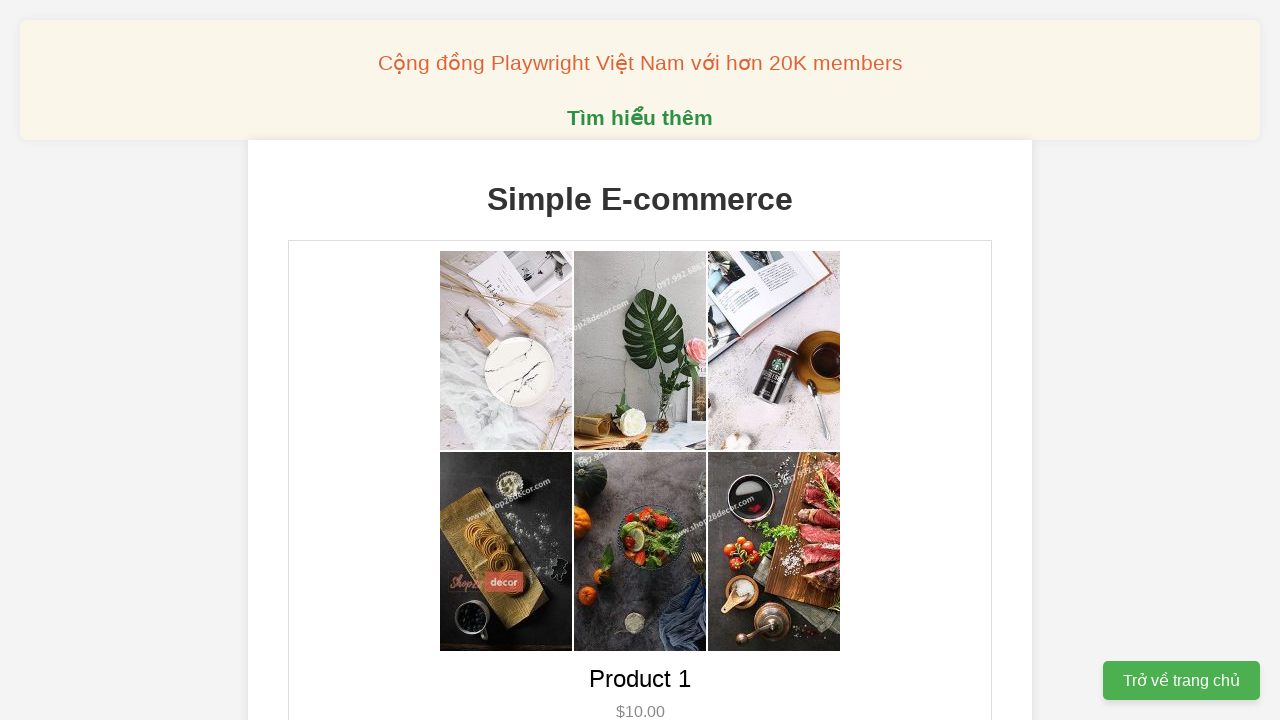

Added product 1 to cart with quantity 2 at (640, 360) on .add-to-cart[data-product-id="1"]
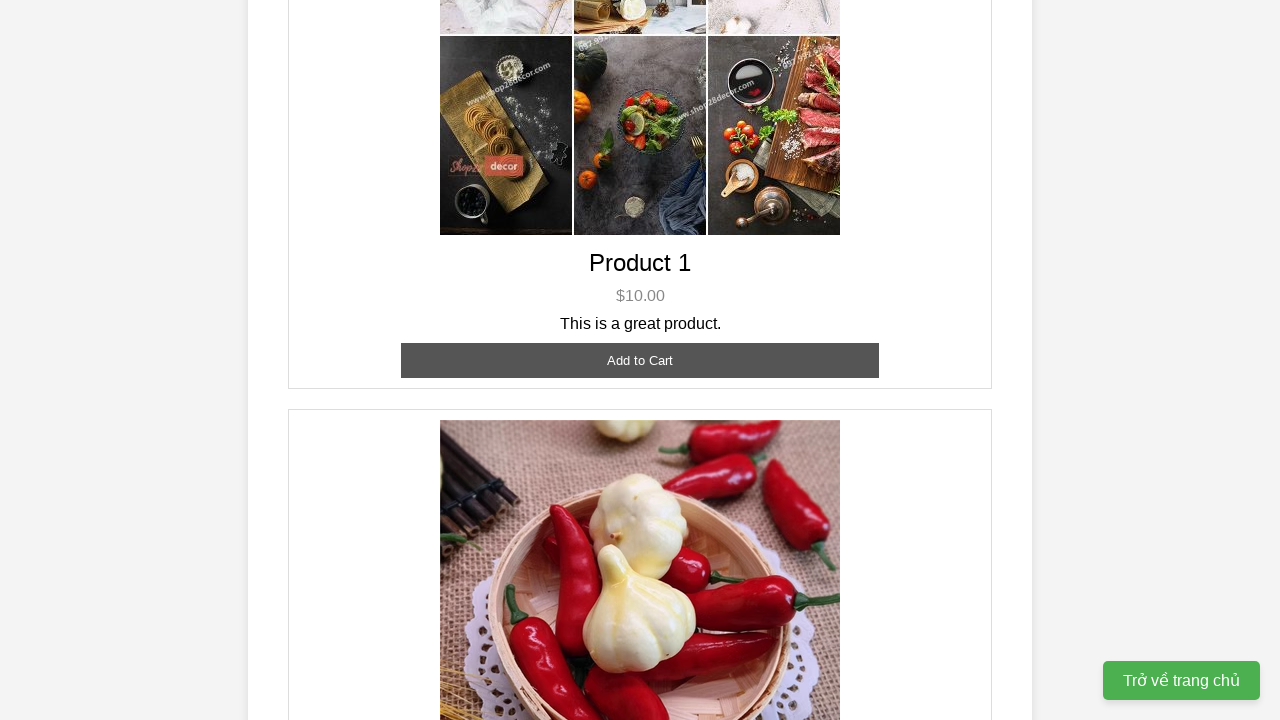

Added product 2 to cart with quantity 3 at (640, 360) on .add-to-cart[data-product-id="2"]
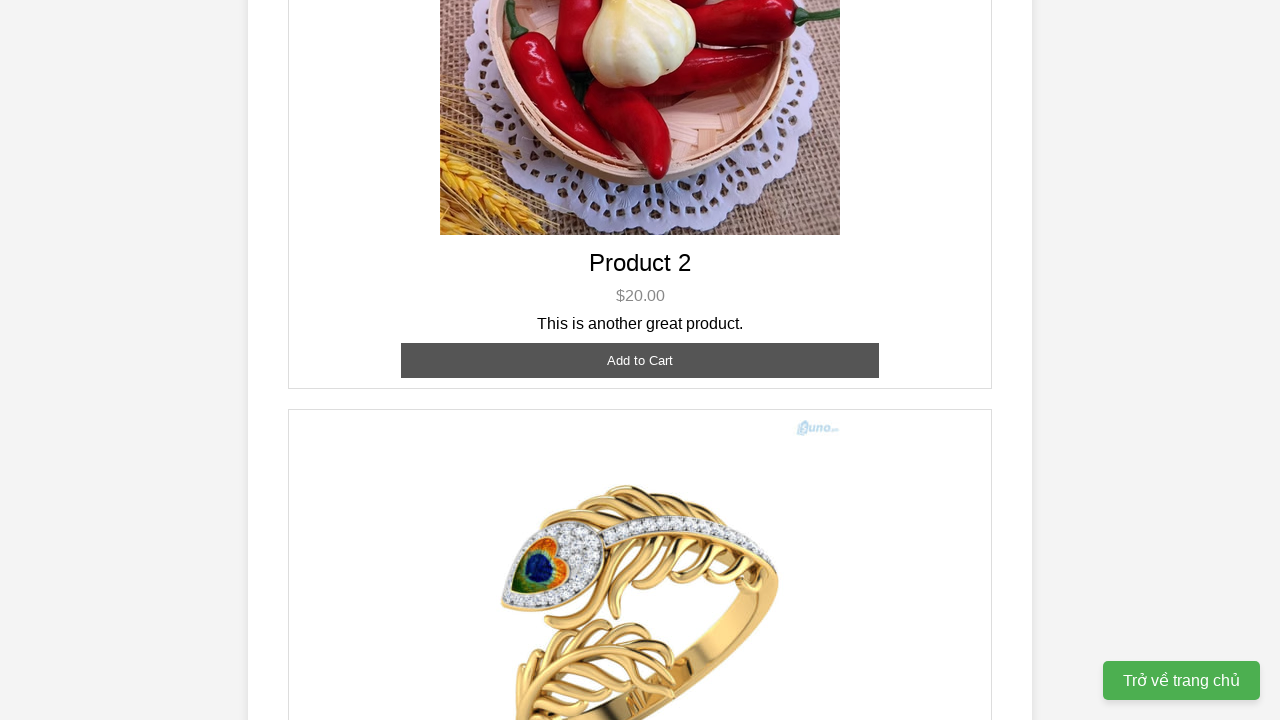

Added product 3 to cart with quantity 1 at (640, 388) on .add-to-cart[data-product-id="3"]
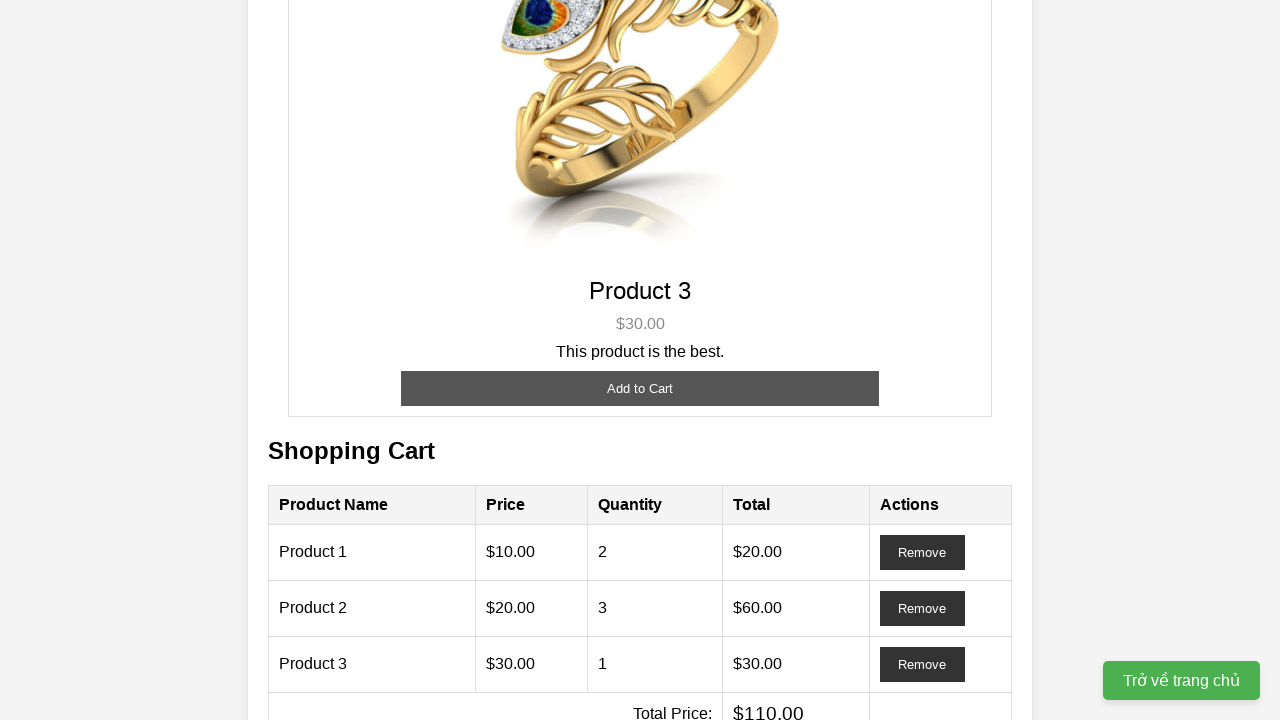

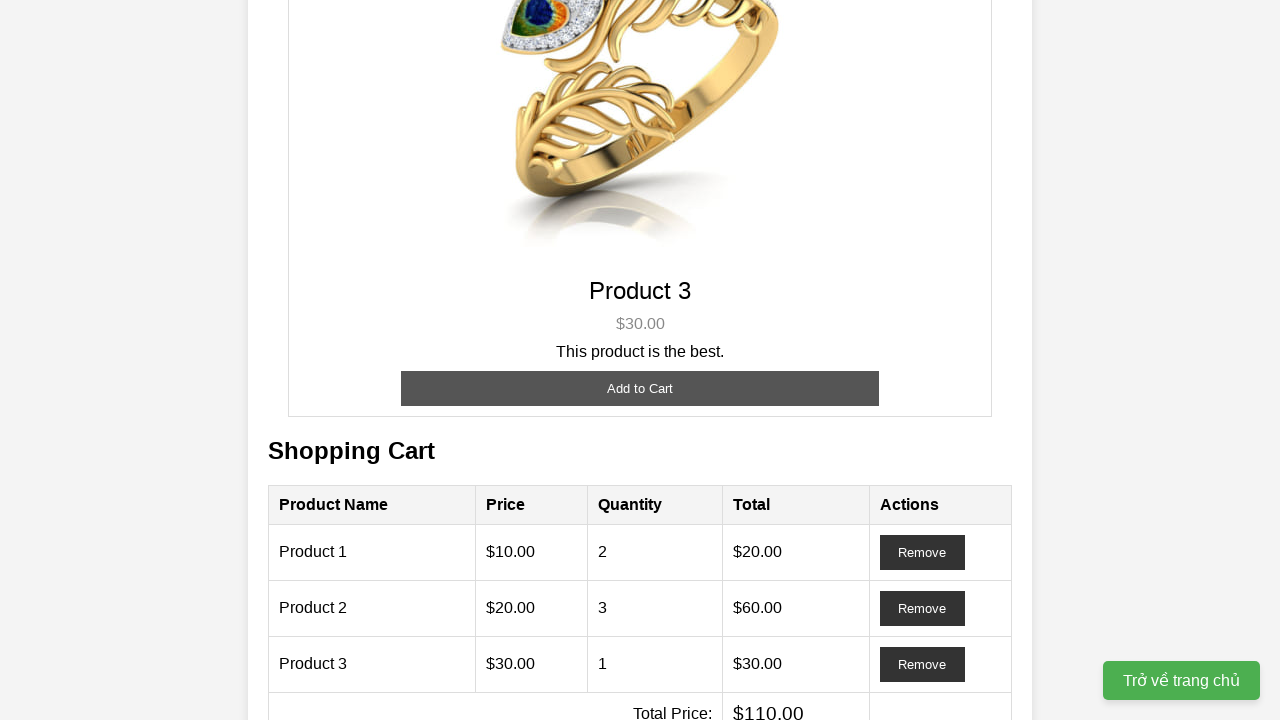